Tests alert handling by clicking a button that triggers an alert and verifying the alert message

Starting URL: http://testautomationpractice.blogspot.com/

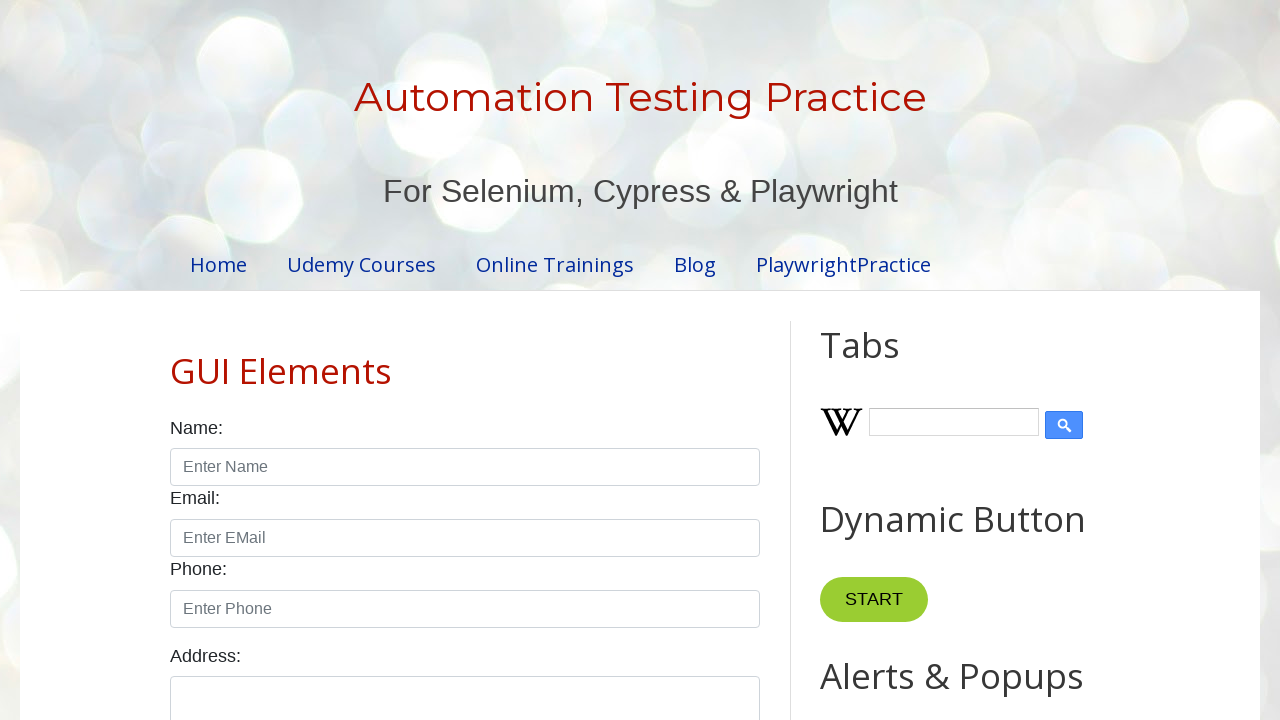

Clicked button to trigger alert at (888, 361) on xpath=//*[@id='HTML9']/div[1]/button
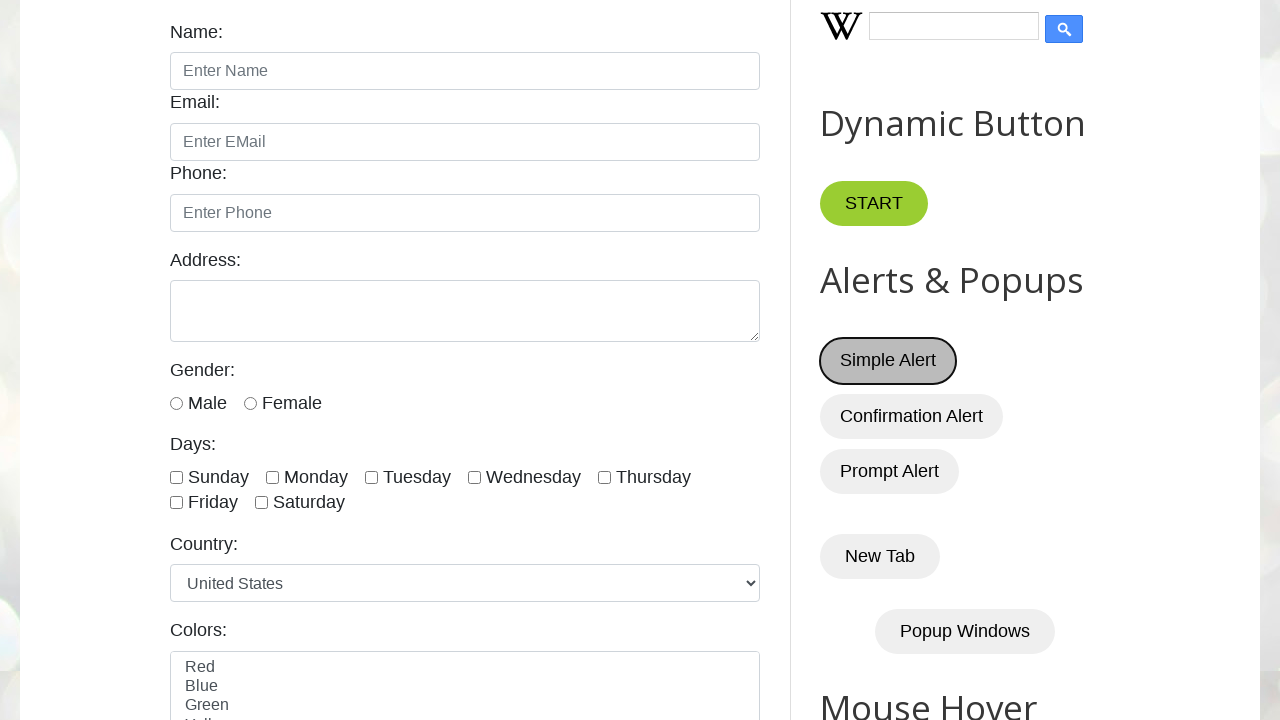

Set up dialog handler to accept alert with message 'Press a button!'
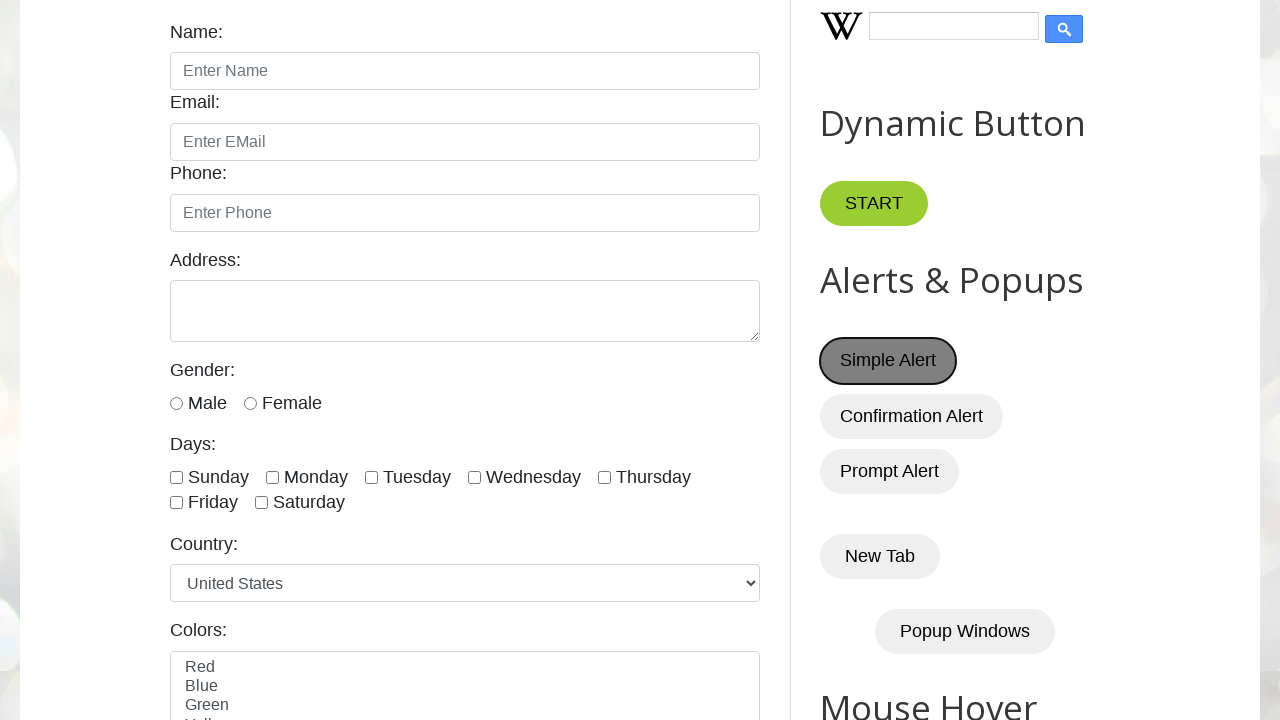

Evaluated JavaScript to ensure dialog handling is ready
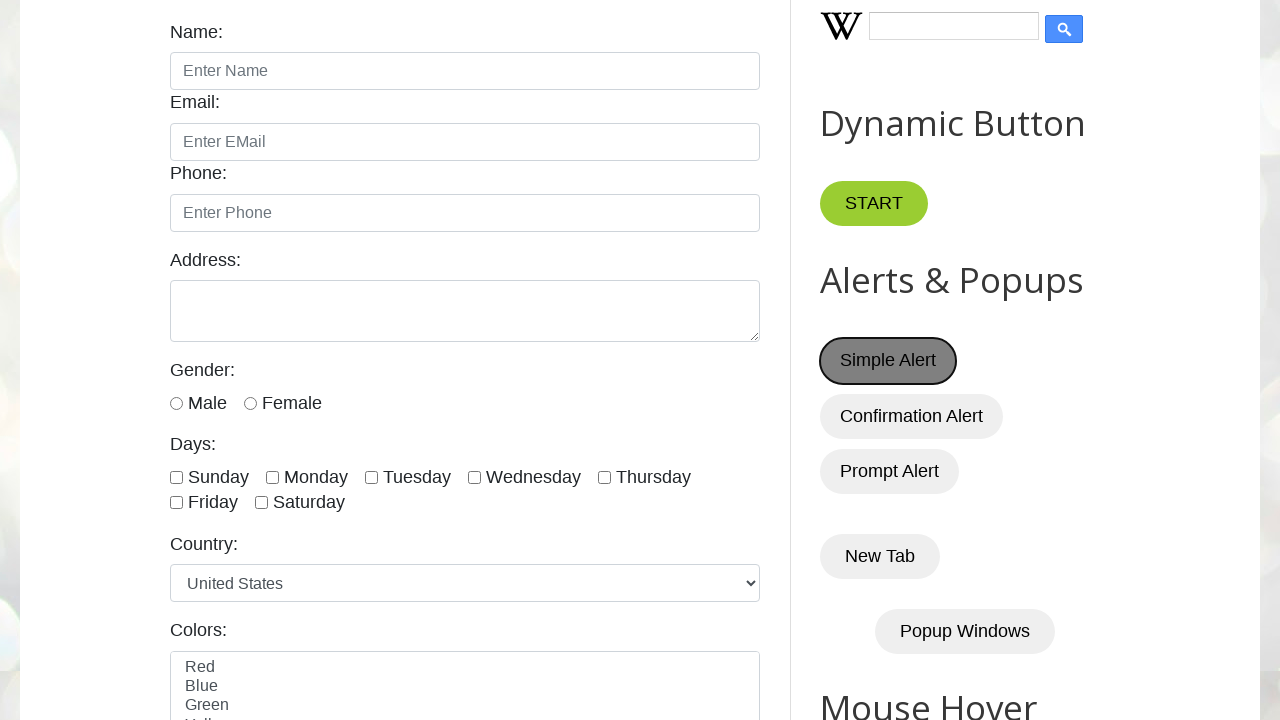

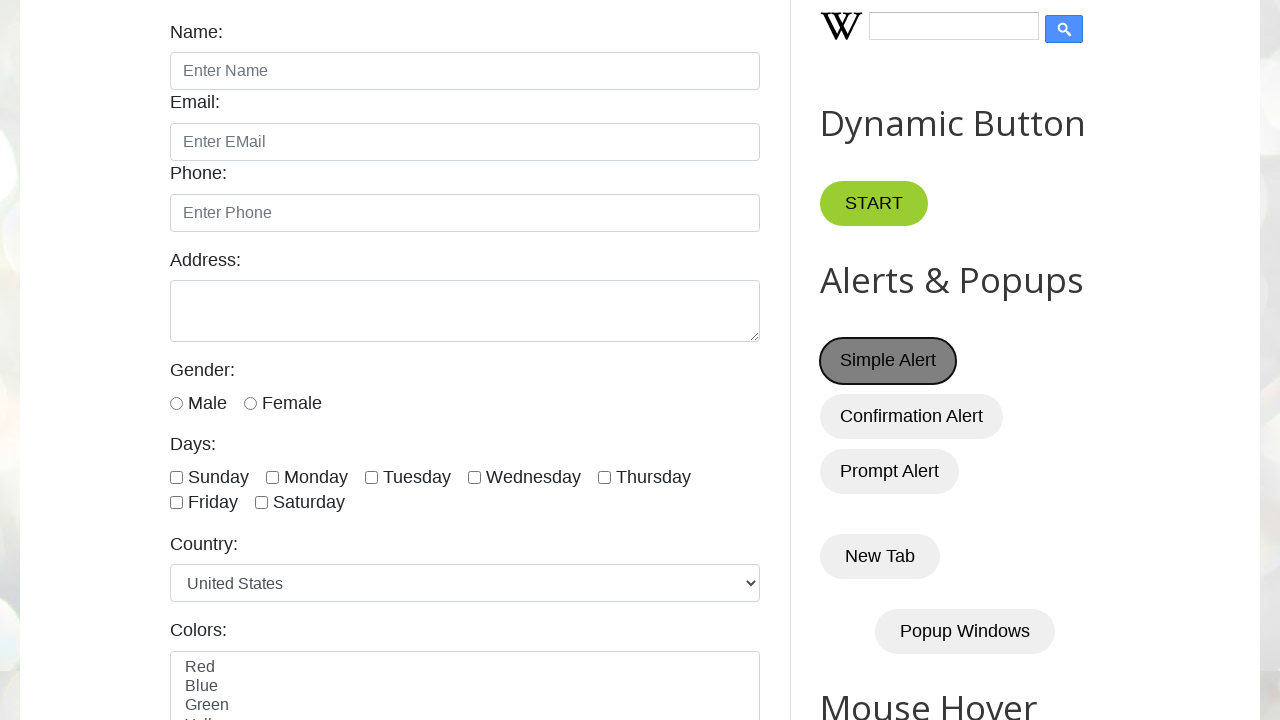